Demonstrates injecting jQuery and jQuery Growl library into a page via JavaScript execution, then displaying notification messages (growl notifications) in the browser.

Starting URL: http://the-internet.herokuapp.com

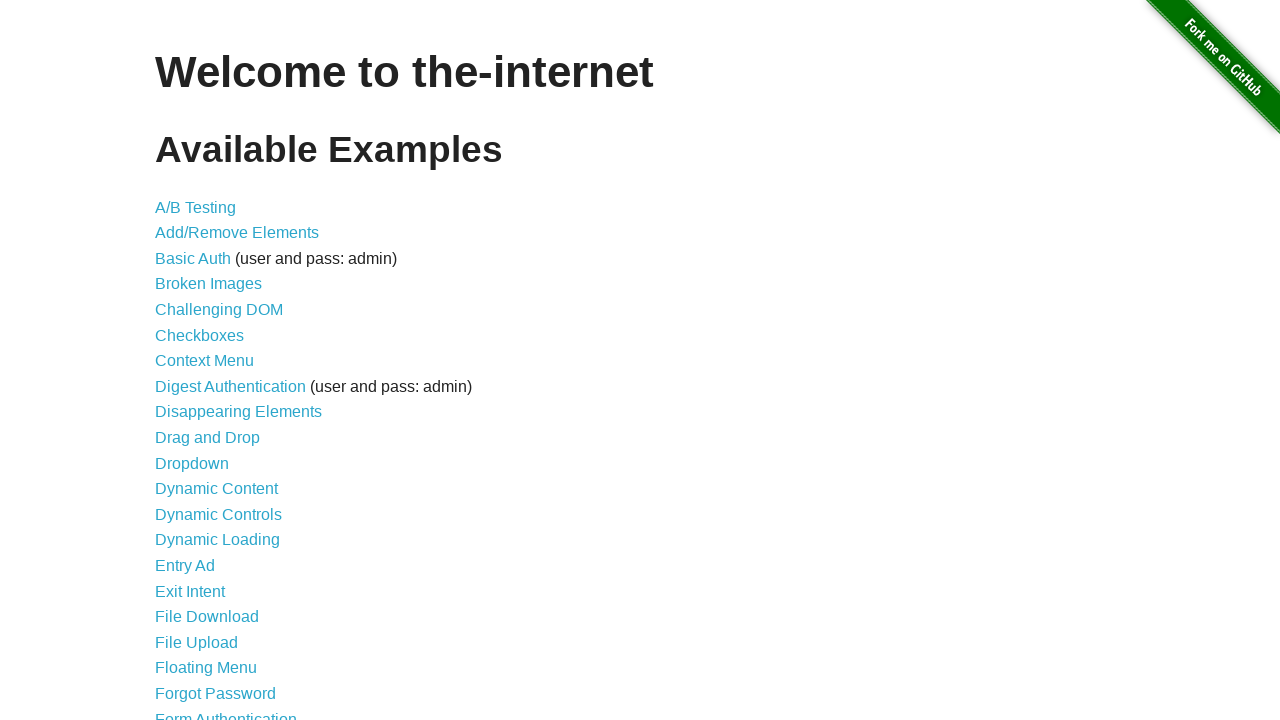

Injected jQuery library into page
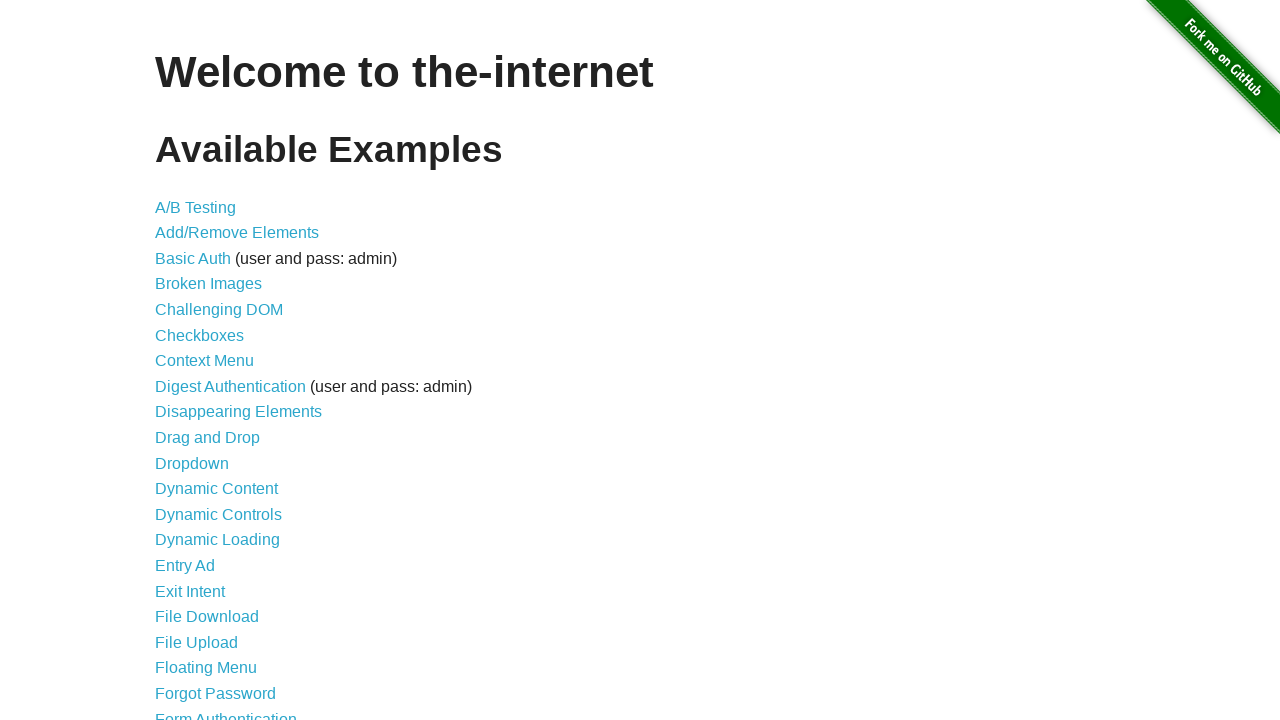

jQuery library loaded successfully
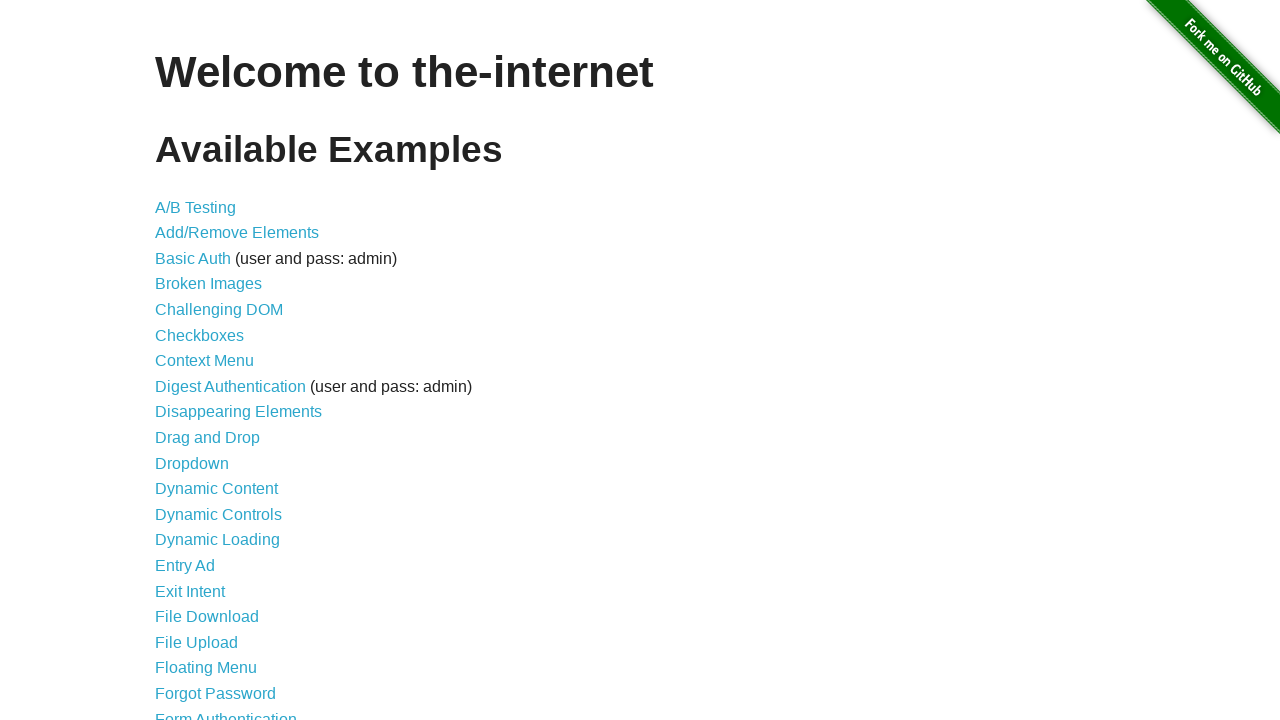

Loaded jQuery Growl library script
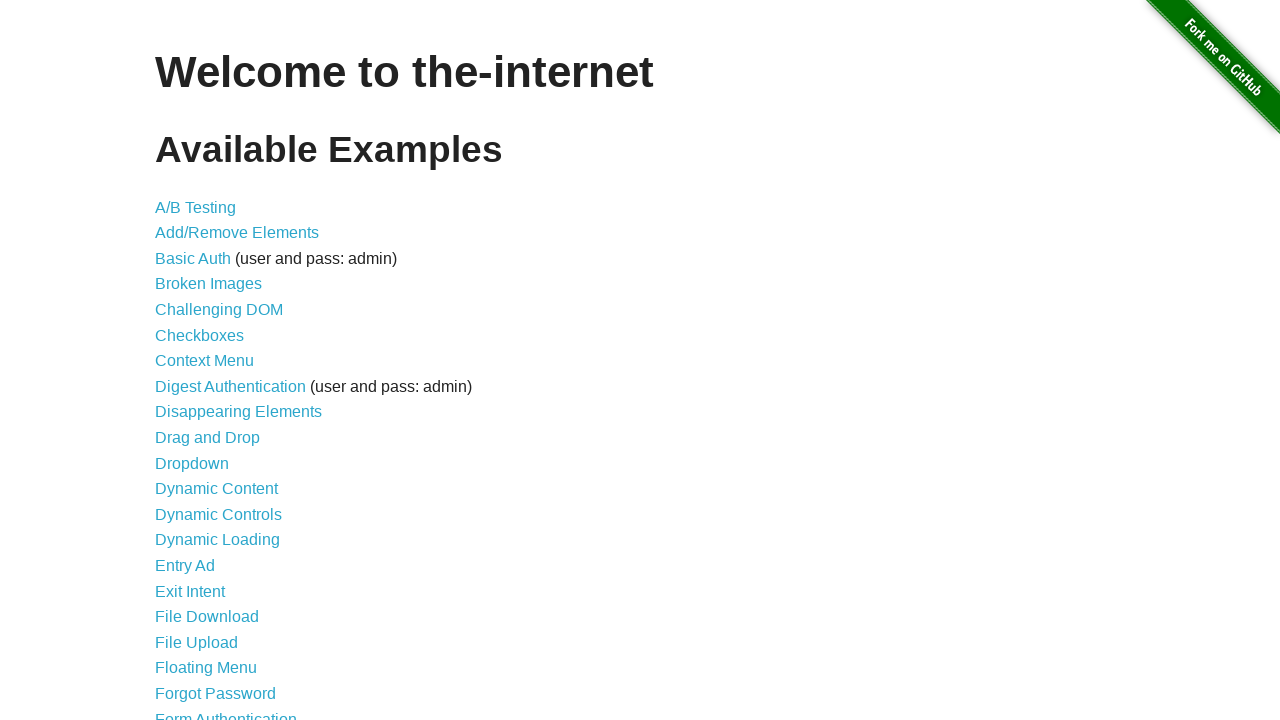

Injected jQuery Growl CSS stylesheet
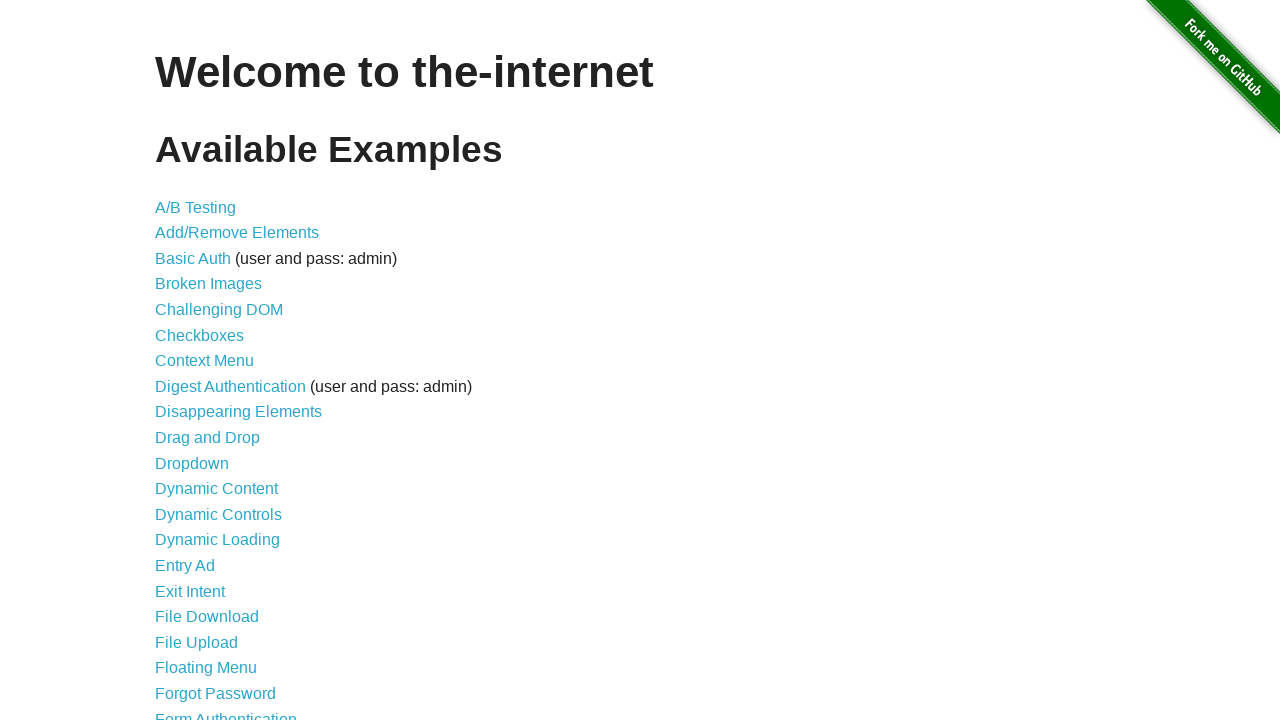

jQuery Growl library ready for use
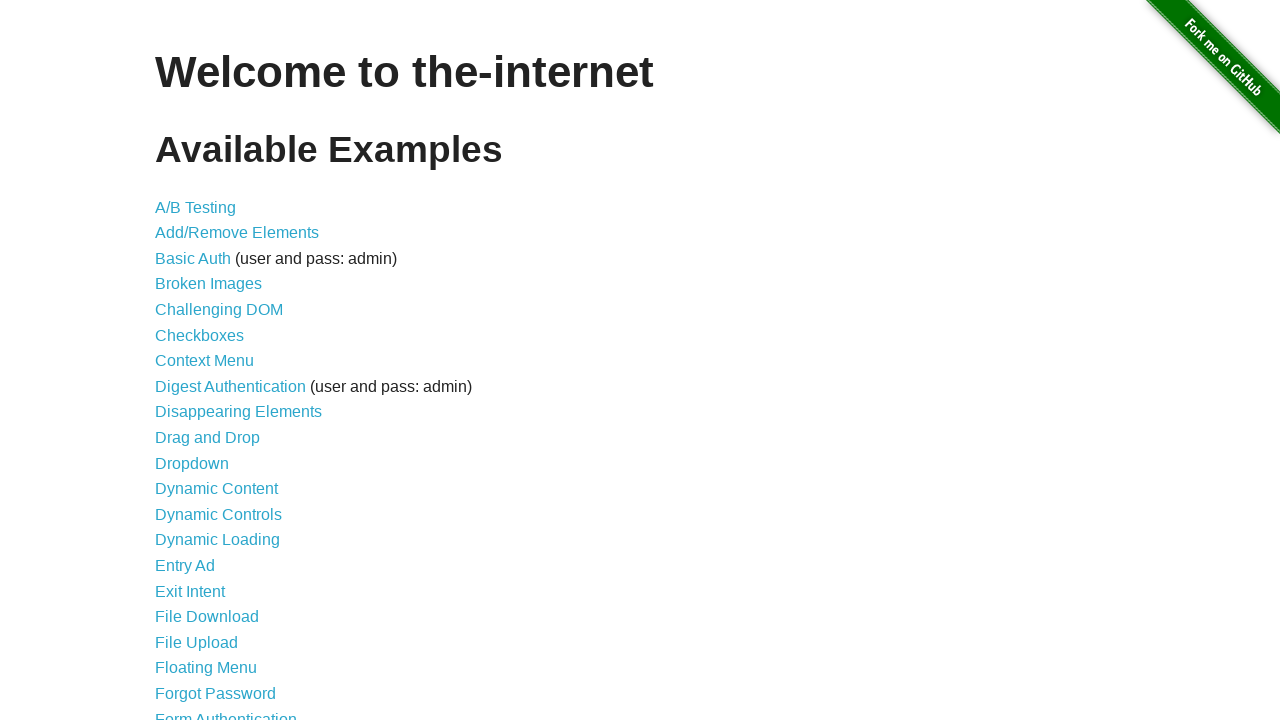

Displayed GET growl notification
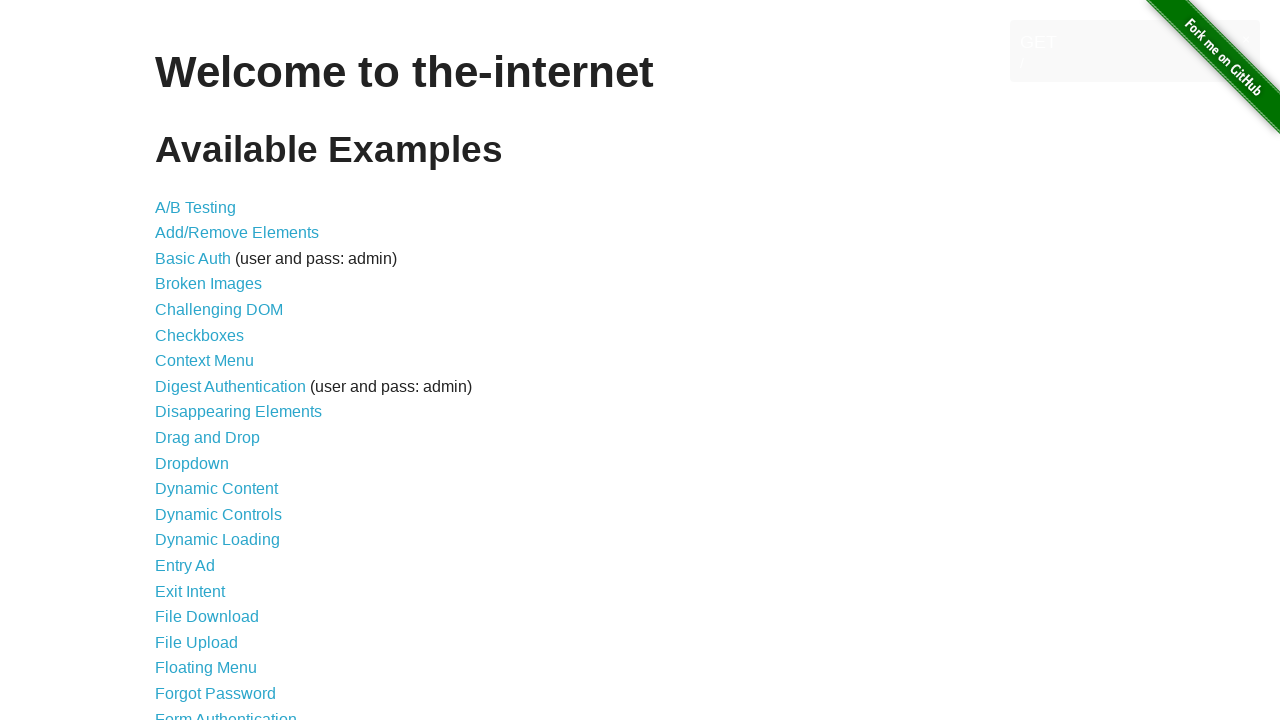

Displayed error growl notification
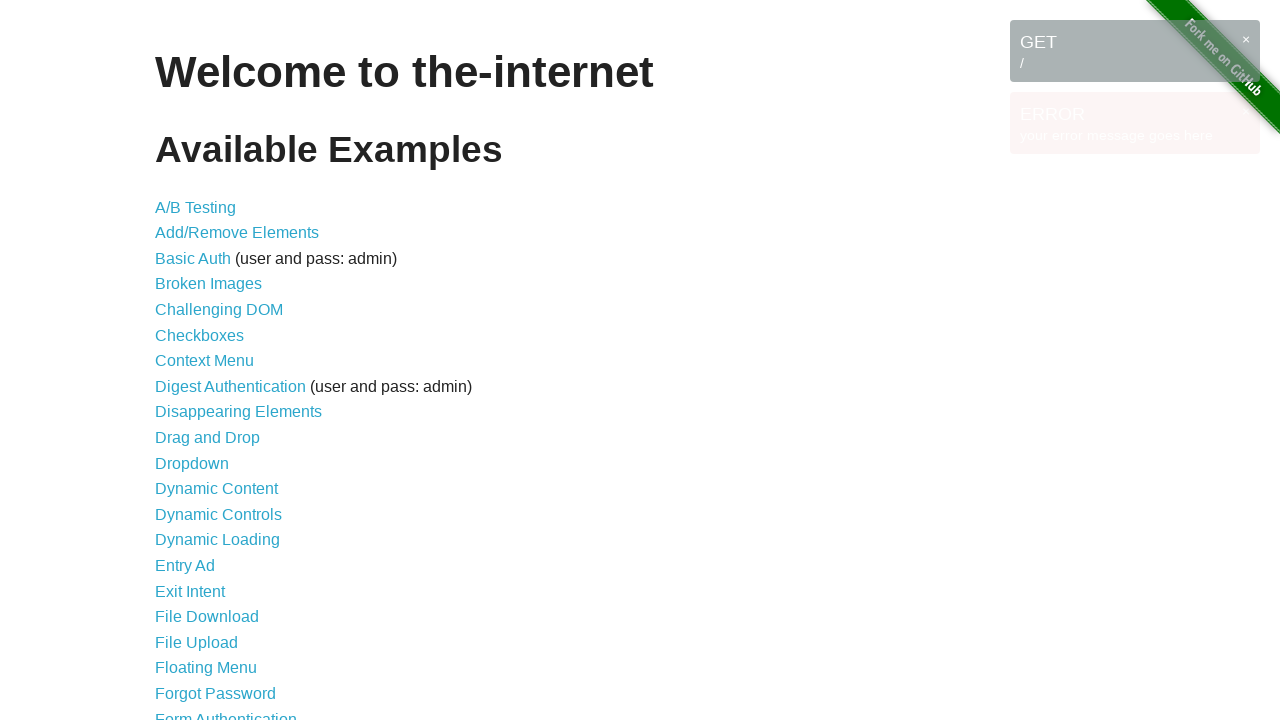

Displayed notice growl notification
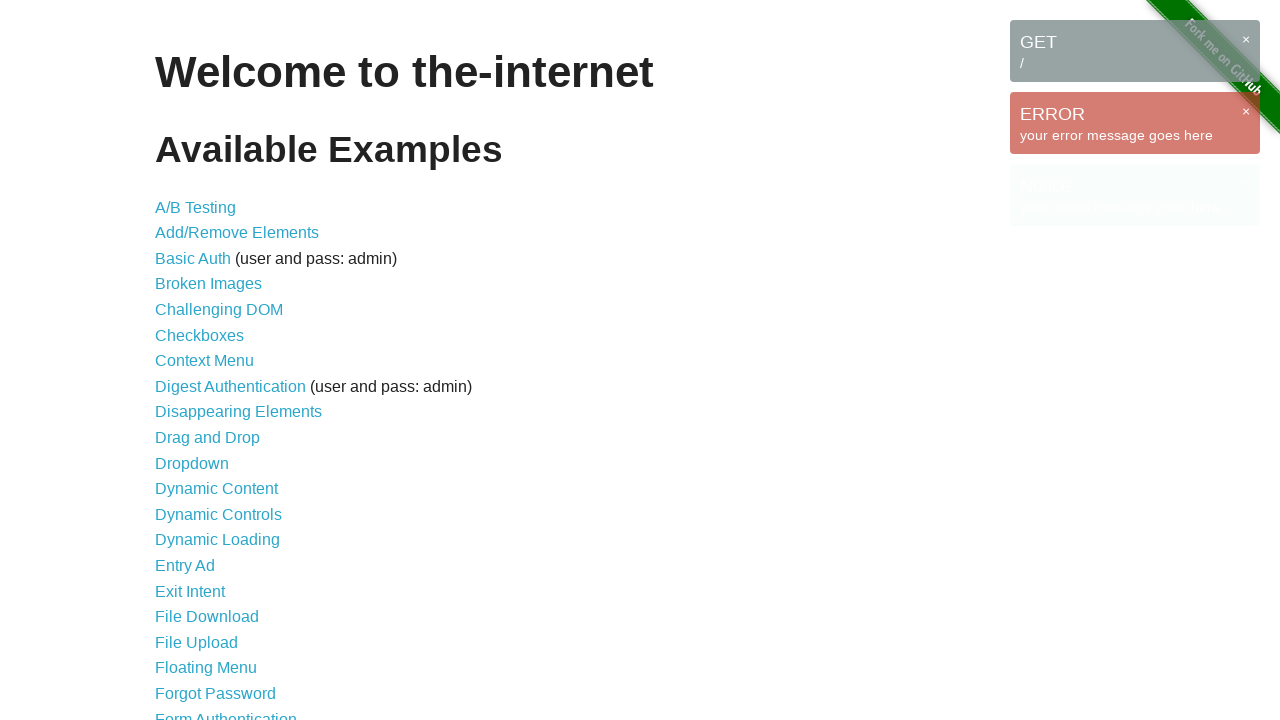

Displayed warning growl notification
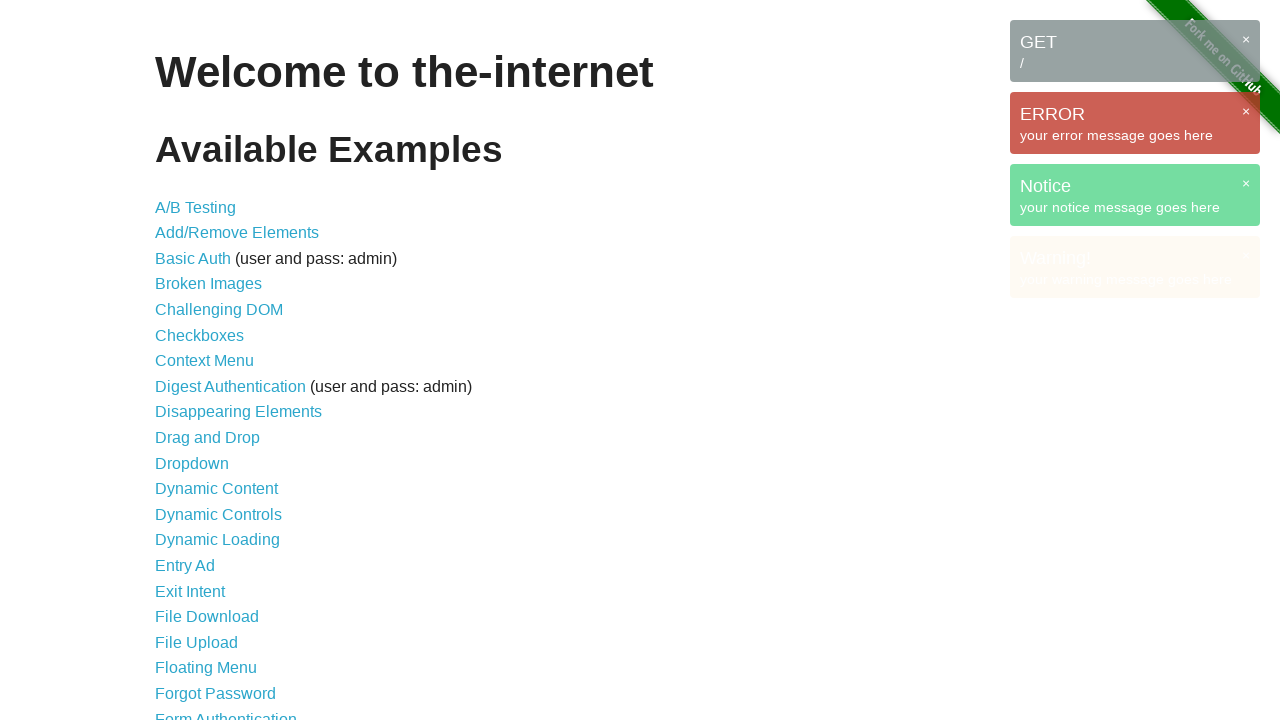

Growl notifications displayed and visible on page
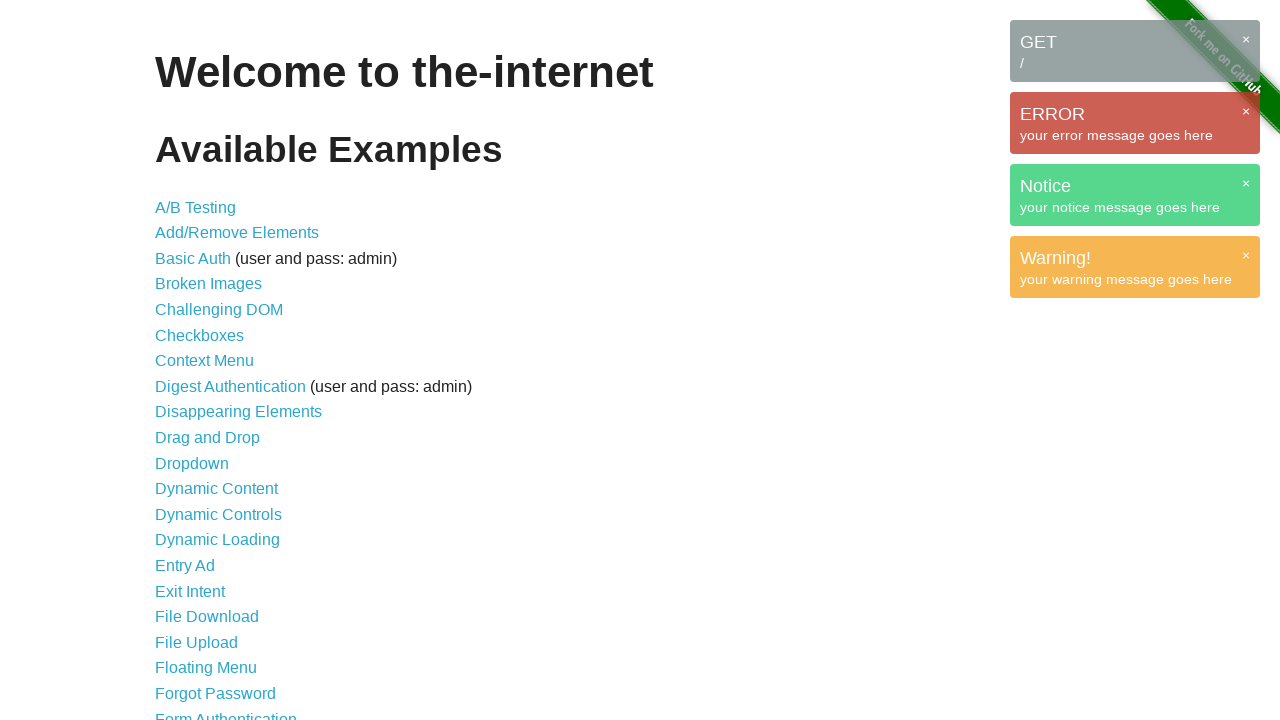

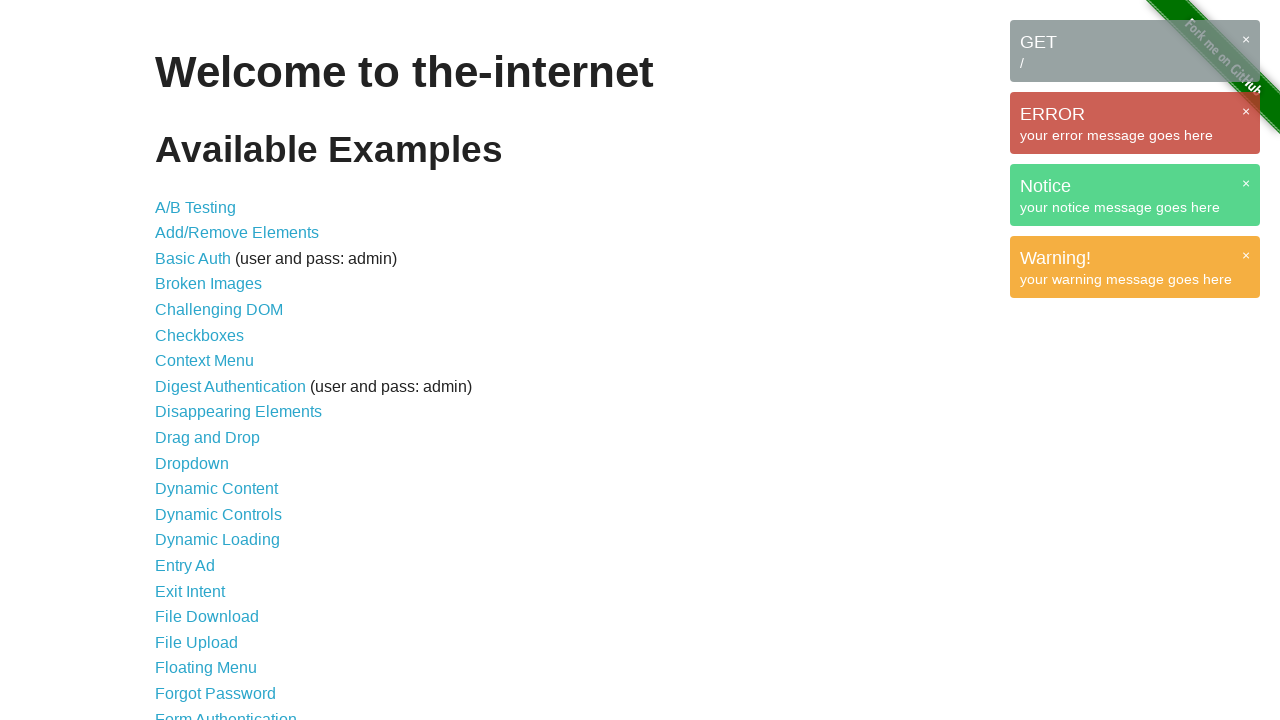